Tests form submission with an age that is too young (9), verifying that validation fails.

Starting URL: https://testpages.eviltester.com/styled/validation/input-validation.html

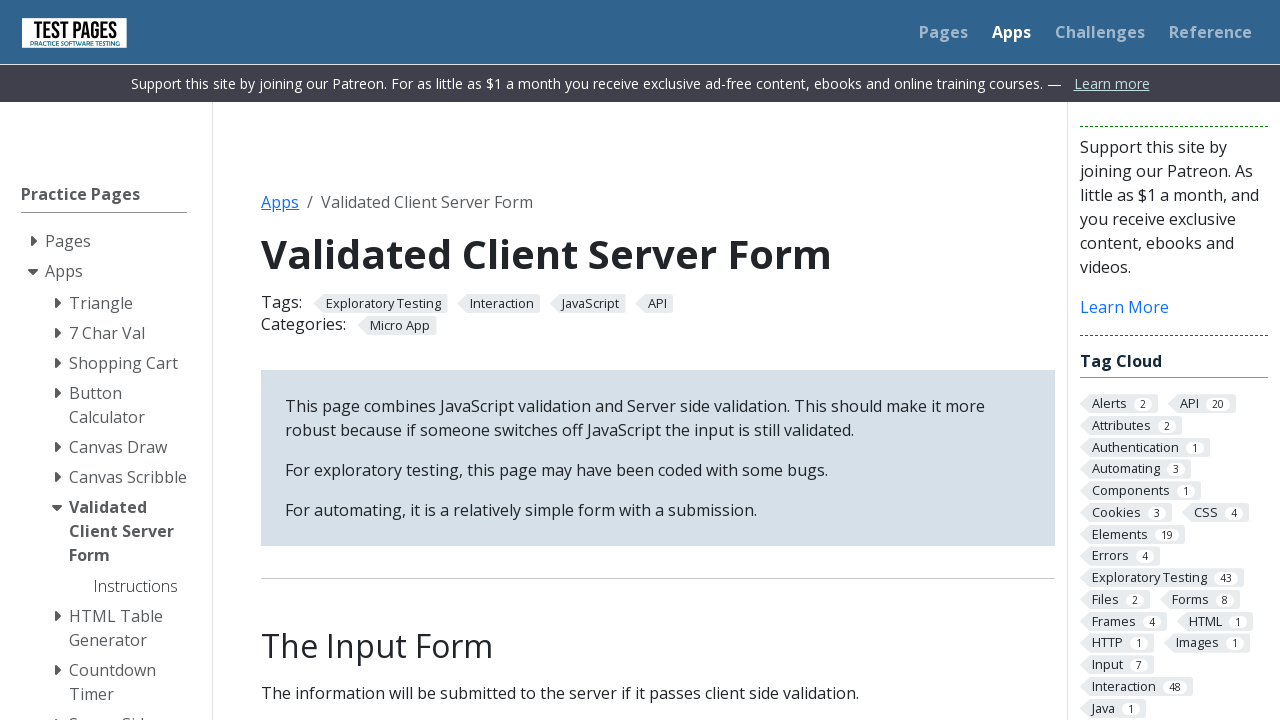

Filled first name field with 'Kassandra' on internal:label="First name:"i
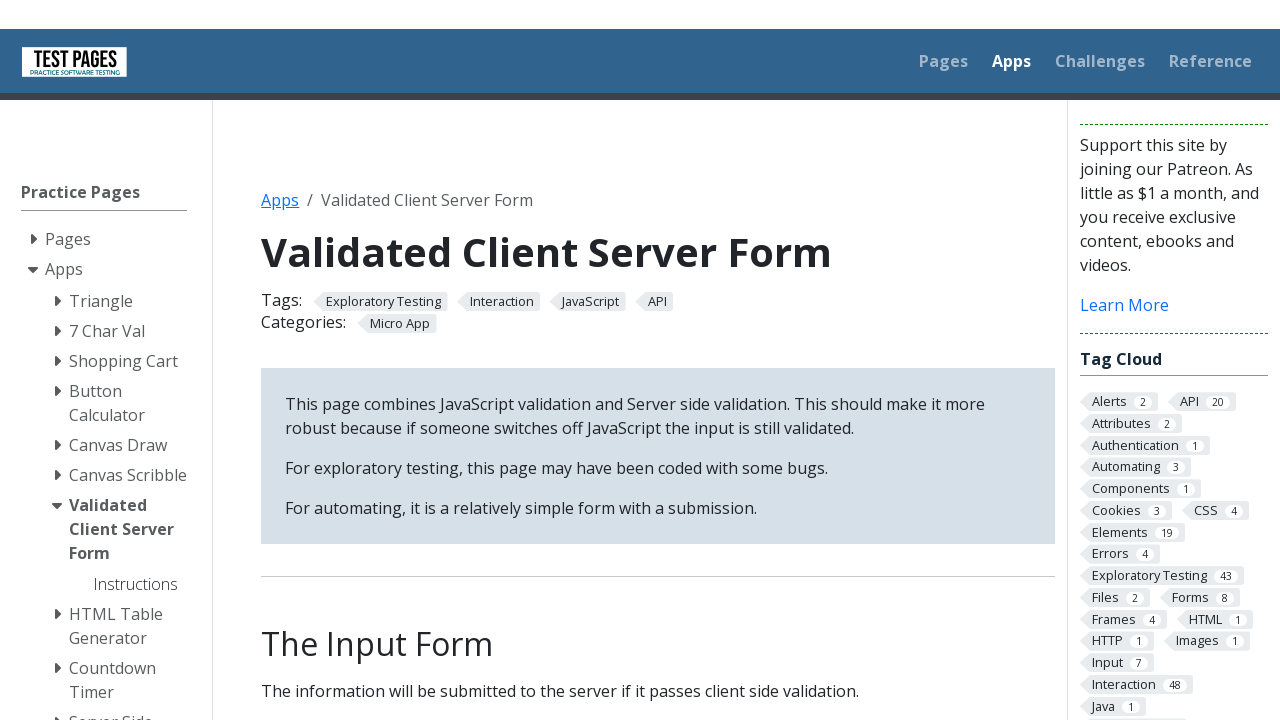

Filled last name field with 'Wojciechowska' on internal:label="Last name:"i
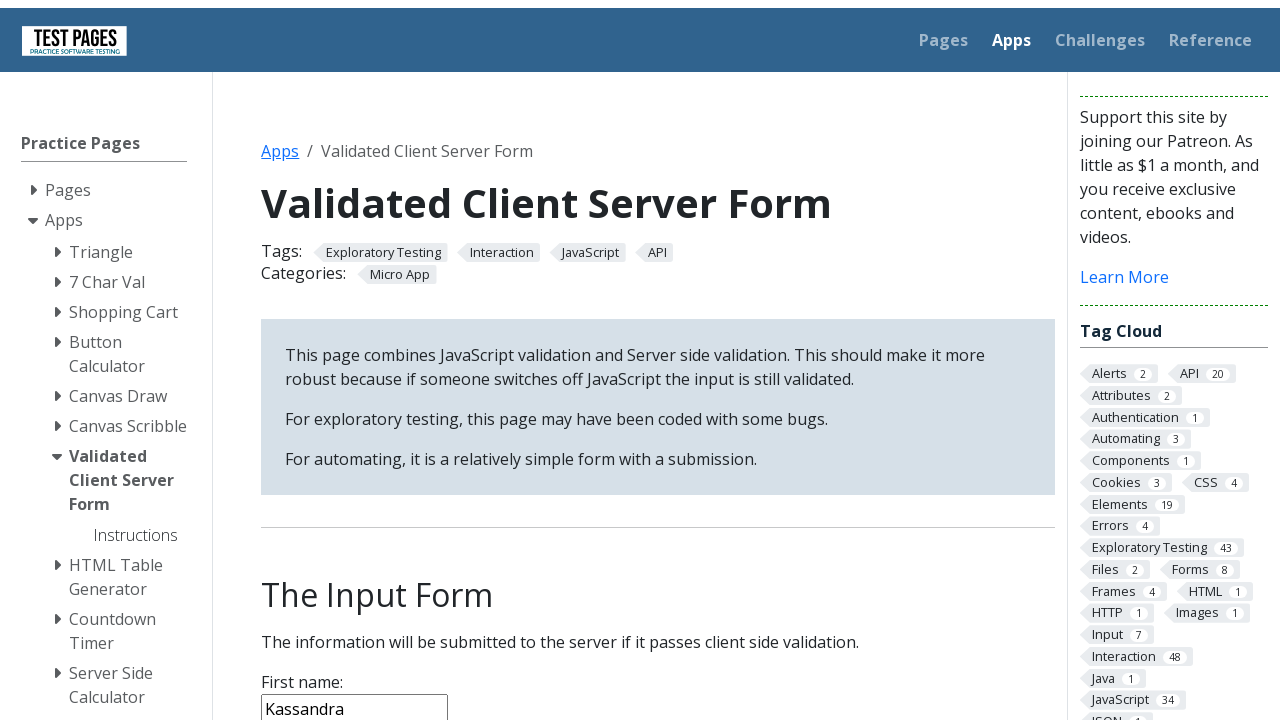

Filled age field with invalid value '9' (too young) on internal:label="Age:"i
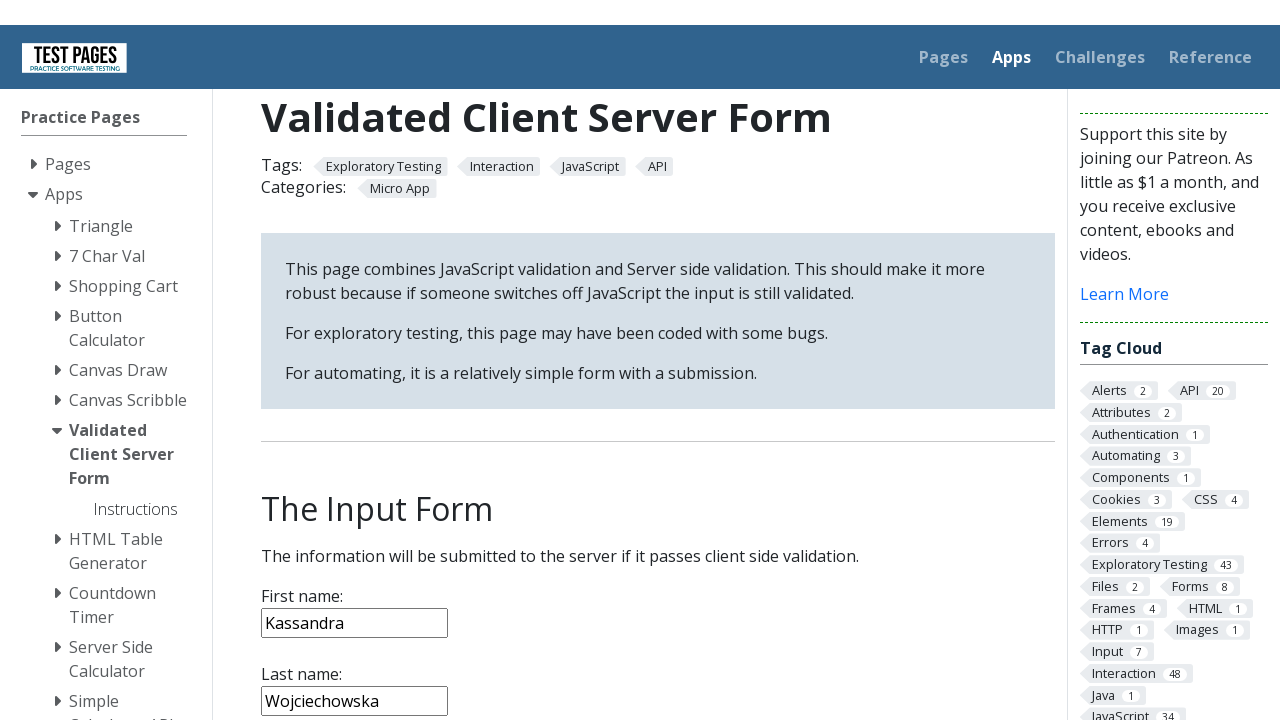

Filled notes field with 'Testing filling data' on internal:label="Notes:"i
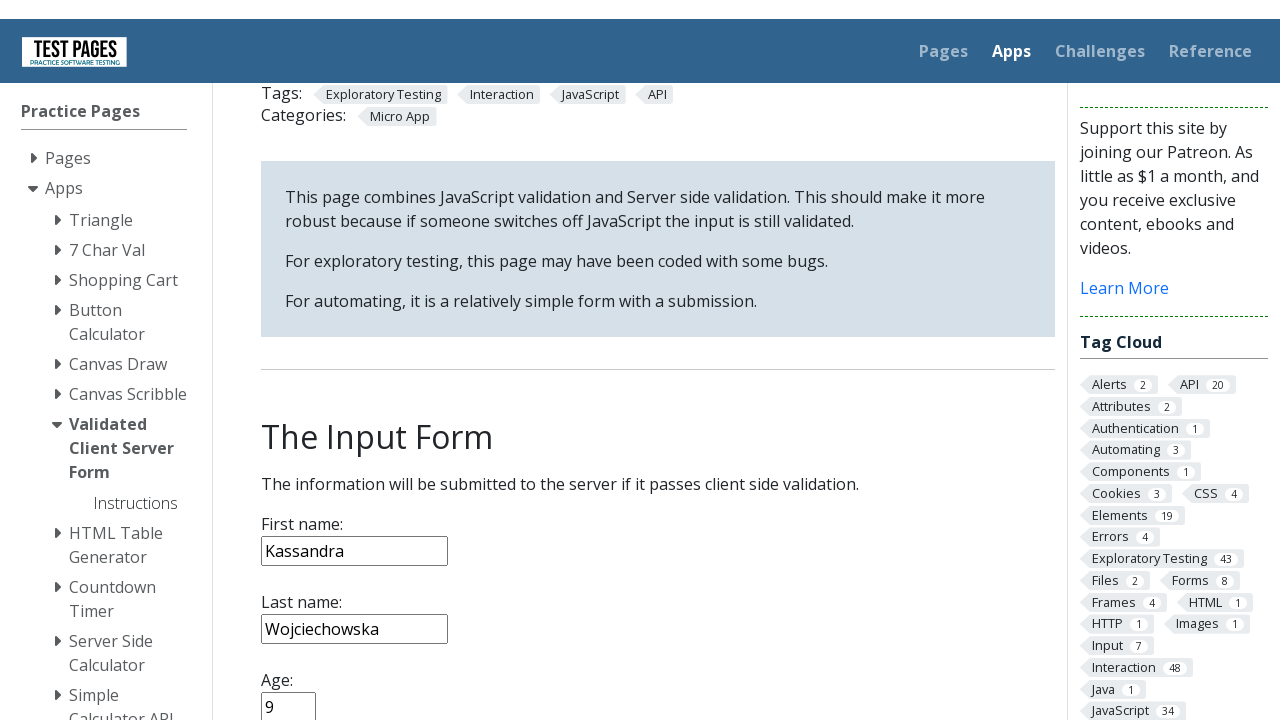

Selected 'France' from country dropdown on internal:role=combobox[name="Country:"i]
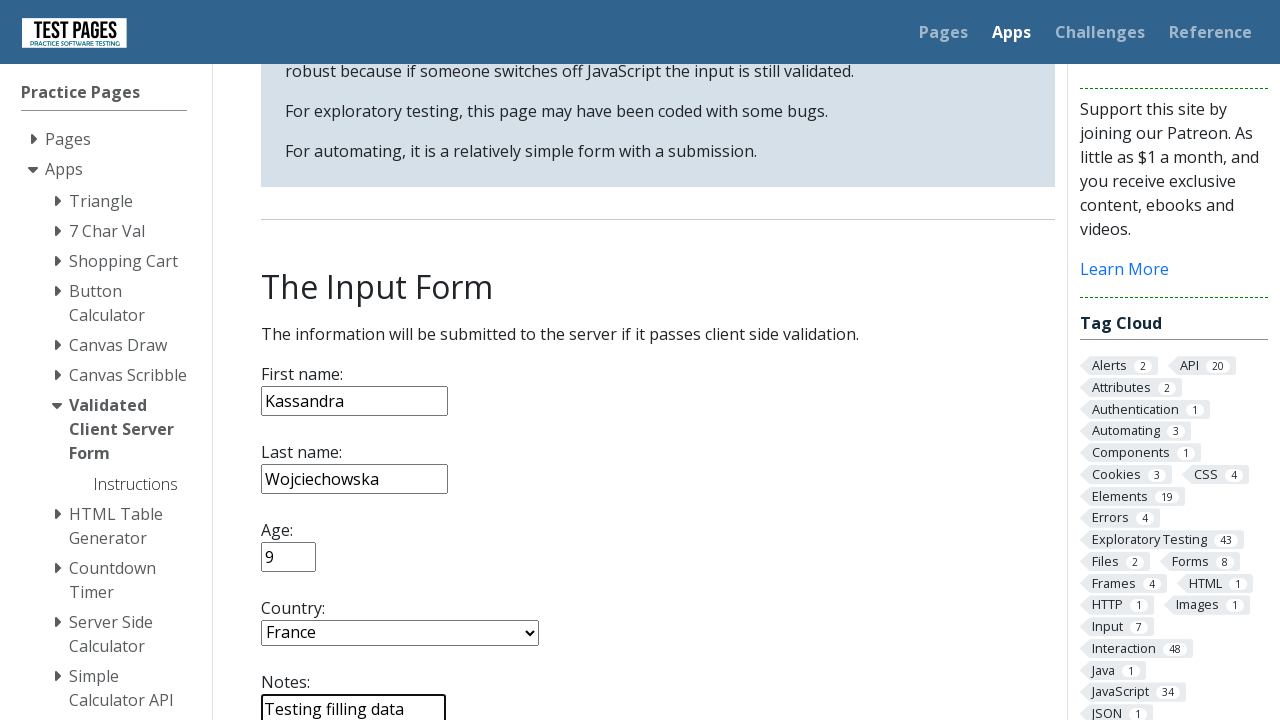

Clicked submit button to submit form with invalid age at (296, 368) on internal:role=button[name="submit"i]
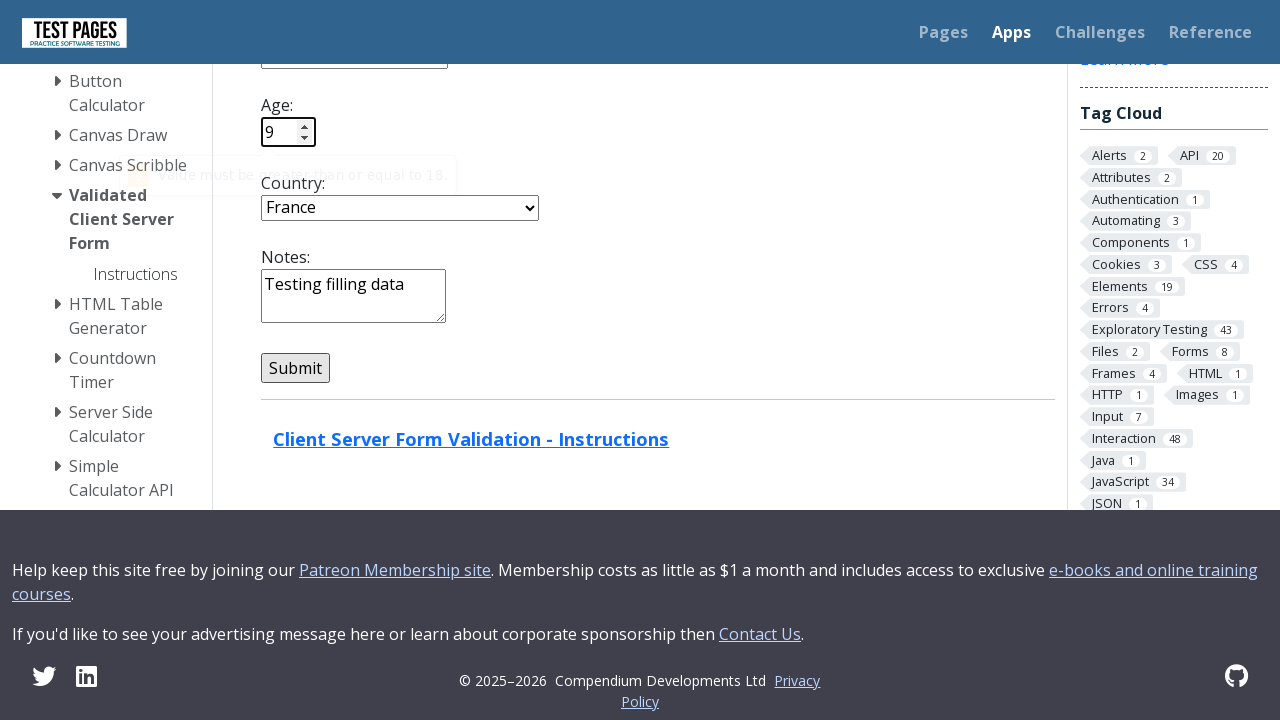

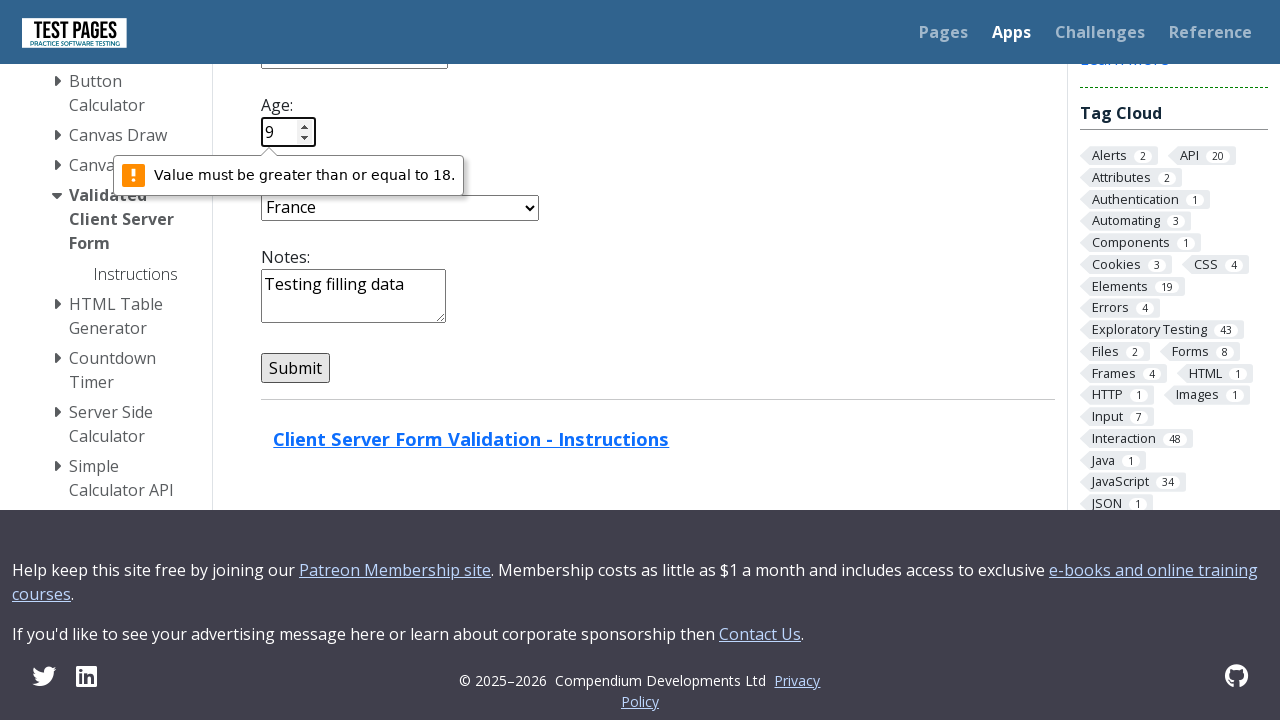